Navigates to the Webosmotic homepage and verifies the page loads successfully

Starting URL: https://webosmotic.com/

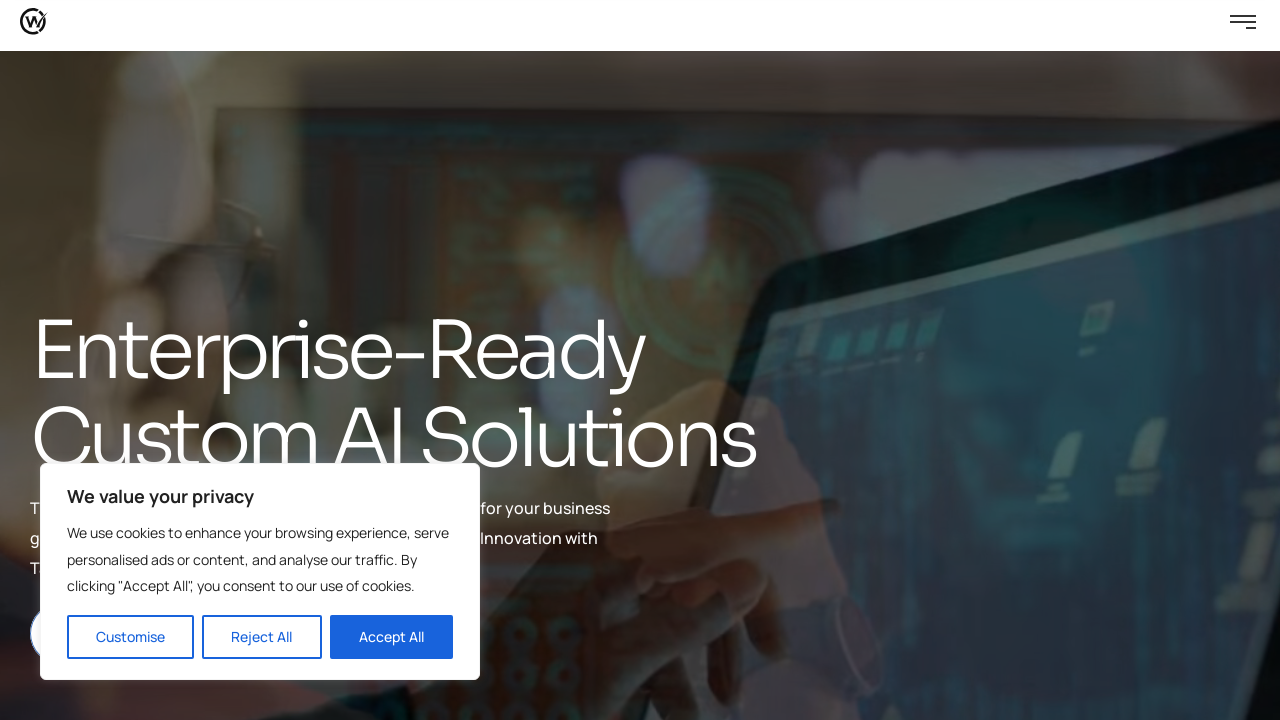

Waited for page to reach networkidle state
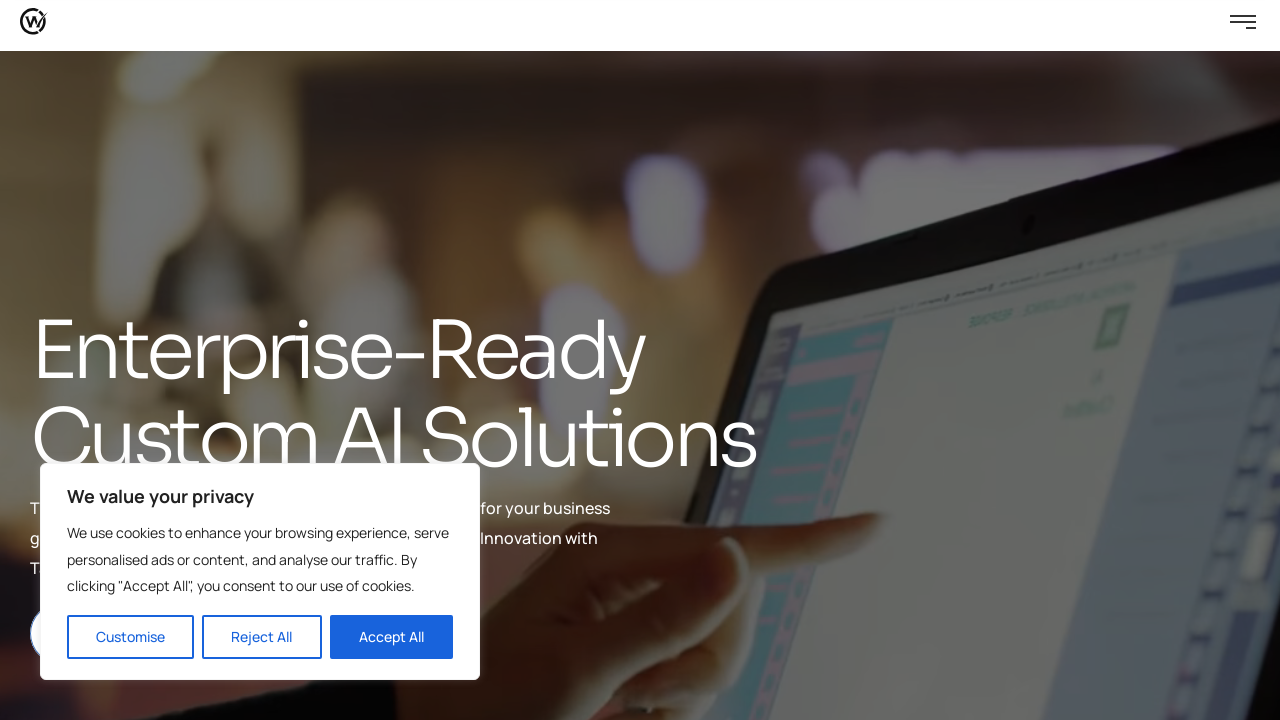

Verified body element is present on page
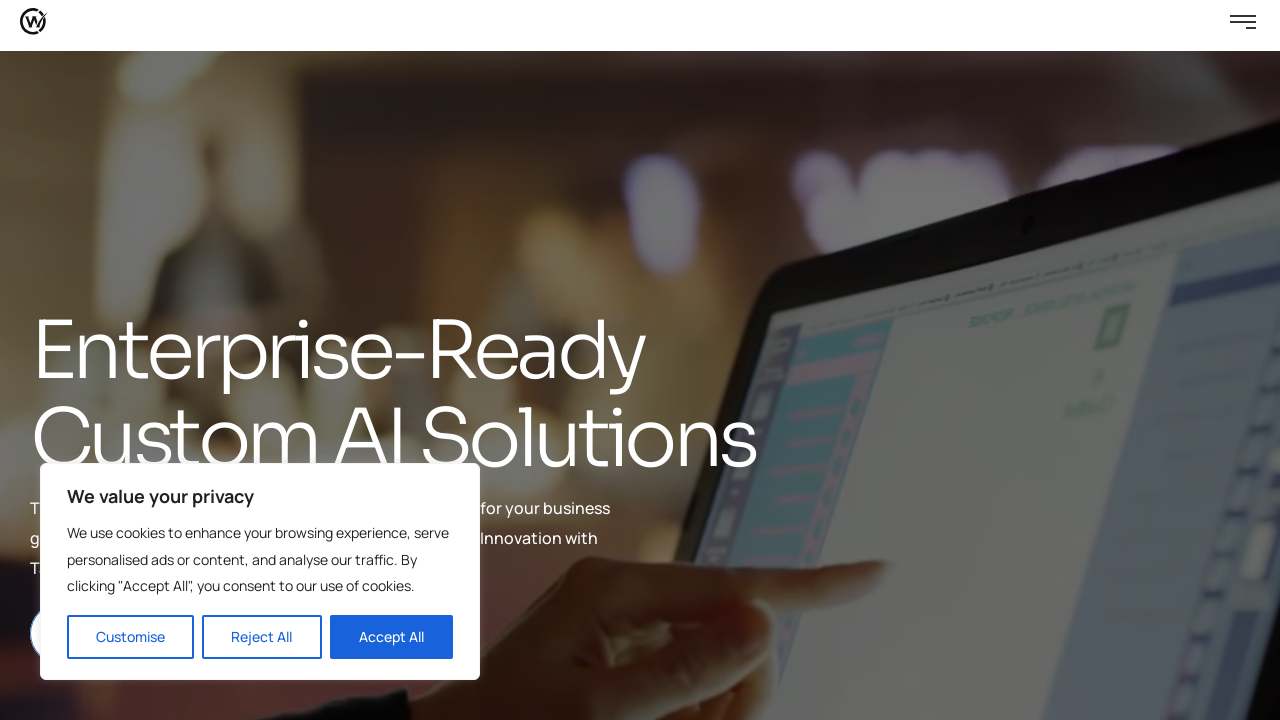

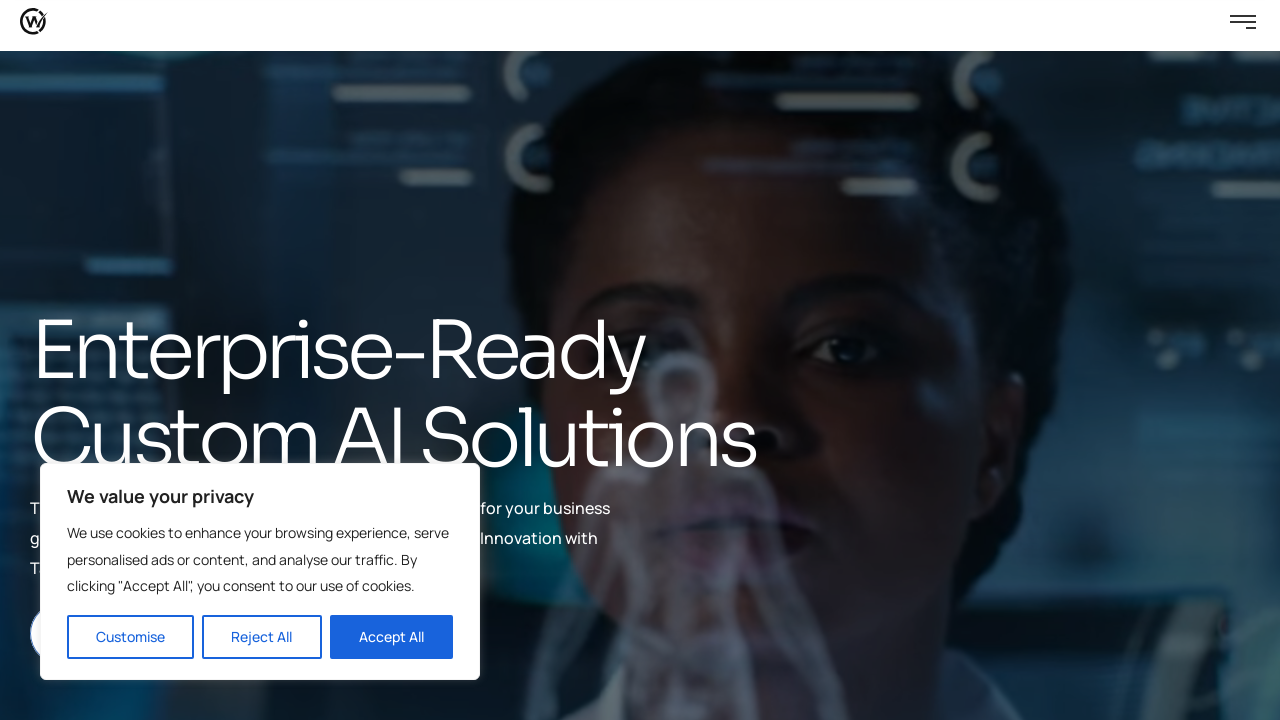